Navigates to the Hilton hotel website homepage and verifies the page loads successfully

Starting URL: https://www.hilton.com

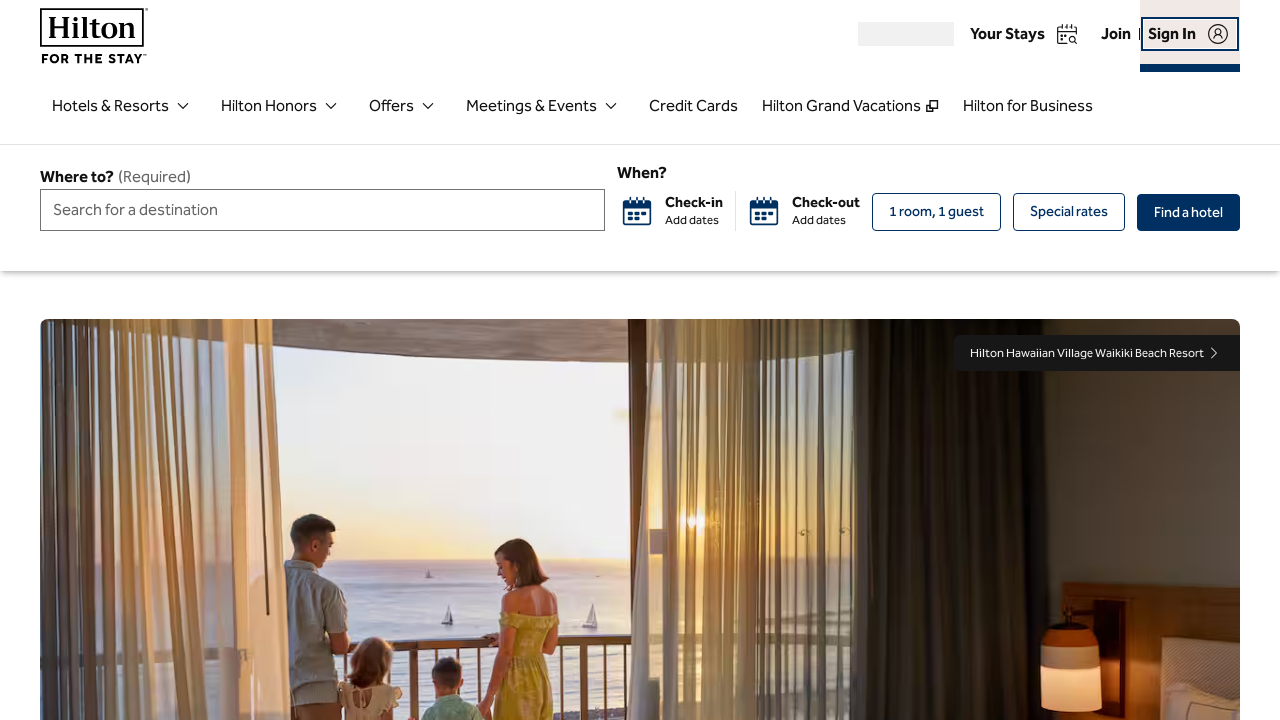

Waited for page to reach domcontentloaded state
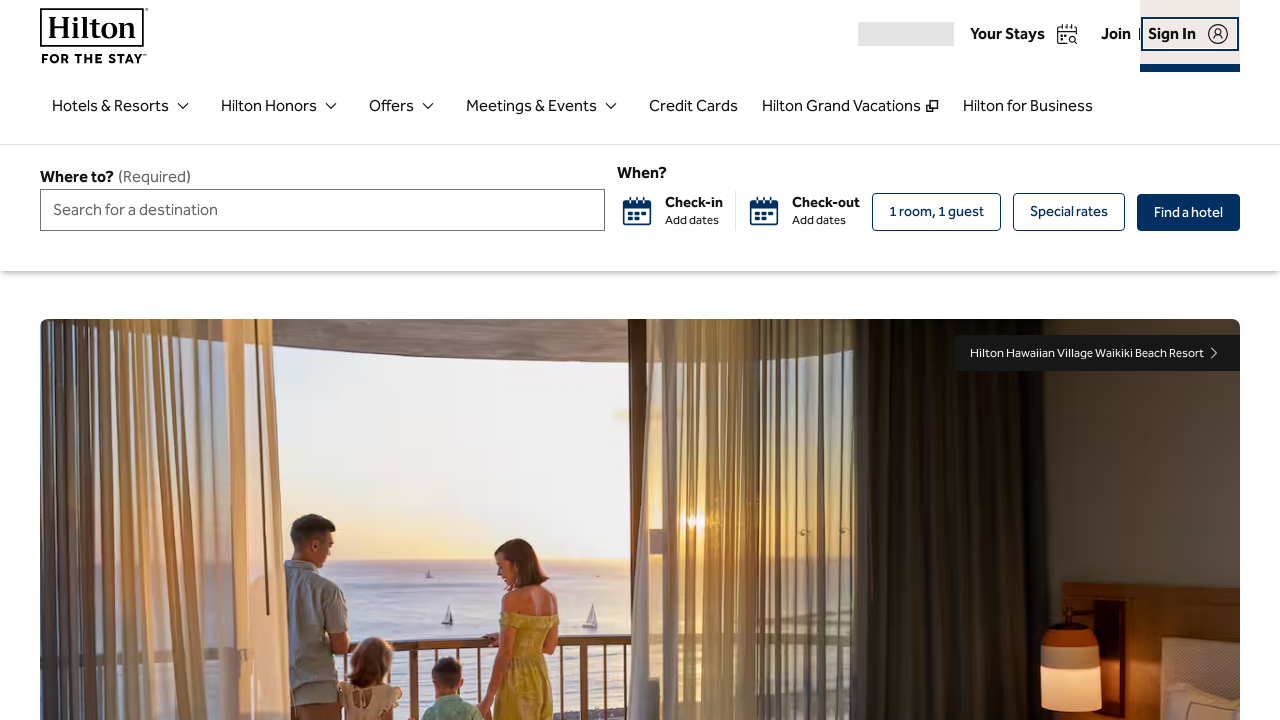

Retrieved page title: Hotels by Hilton - Book the Best Rates Across All Brands
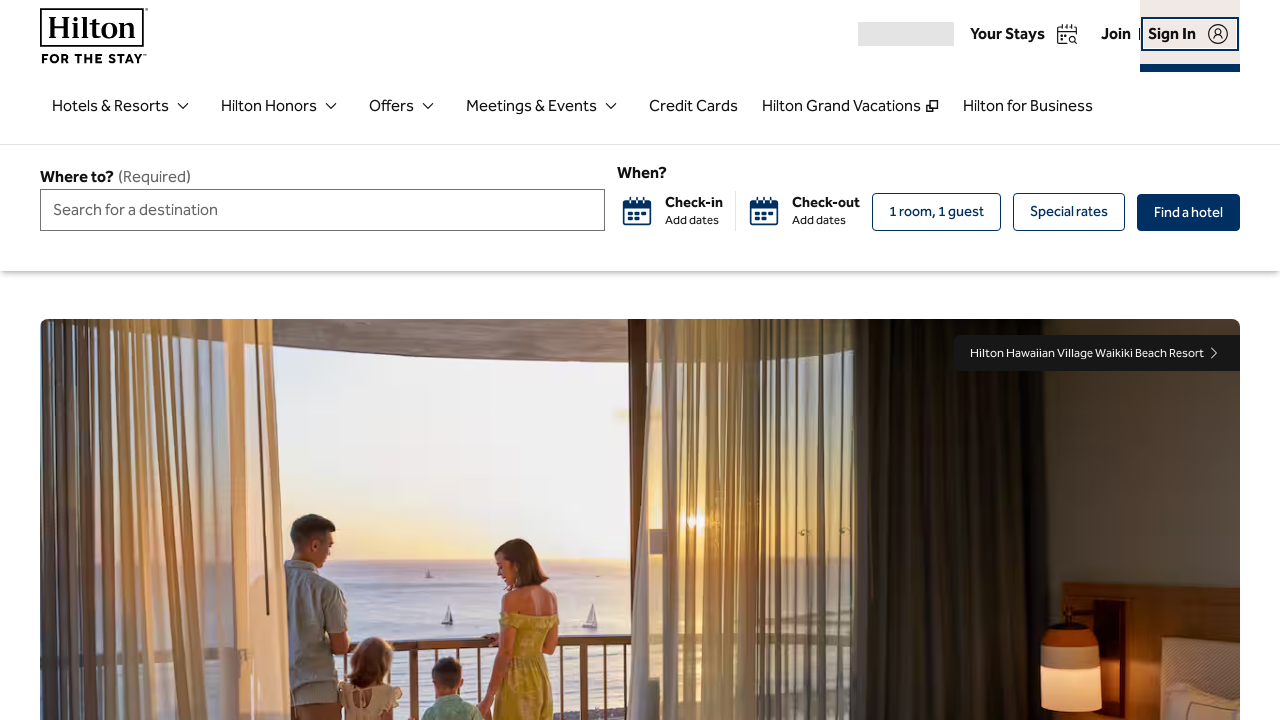

Printed page title to console: Hotels by Hilton - Book the Best Rates Across All Brands
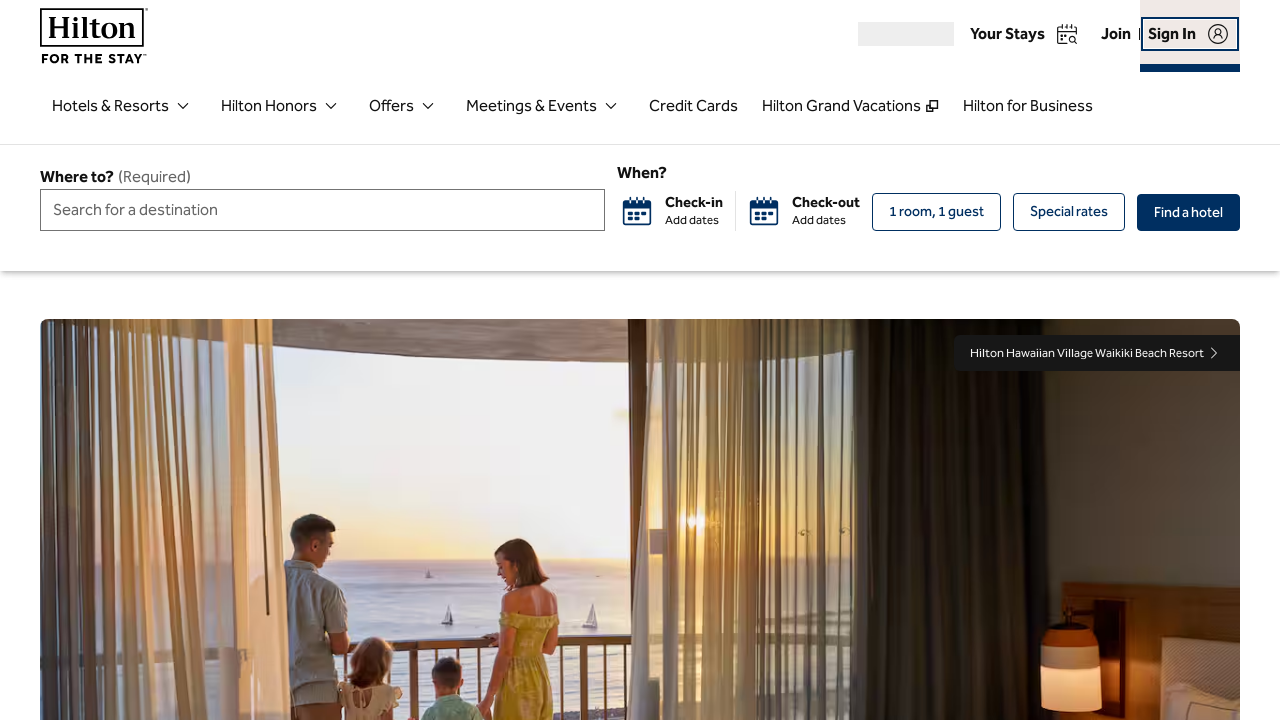

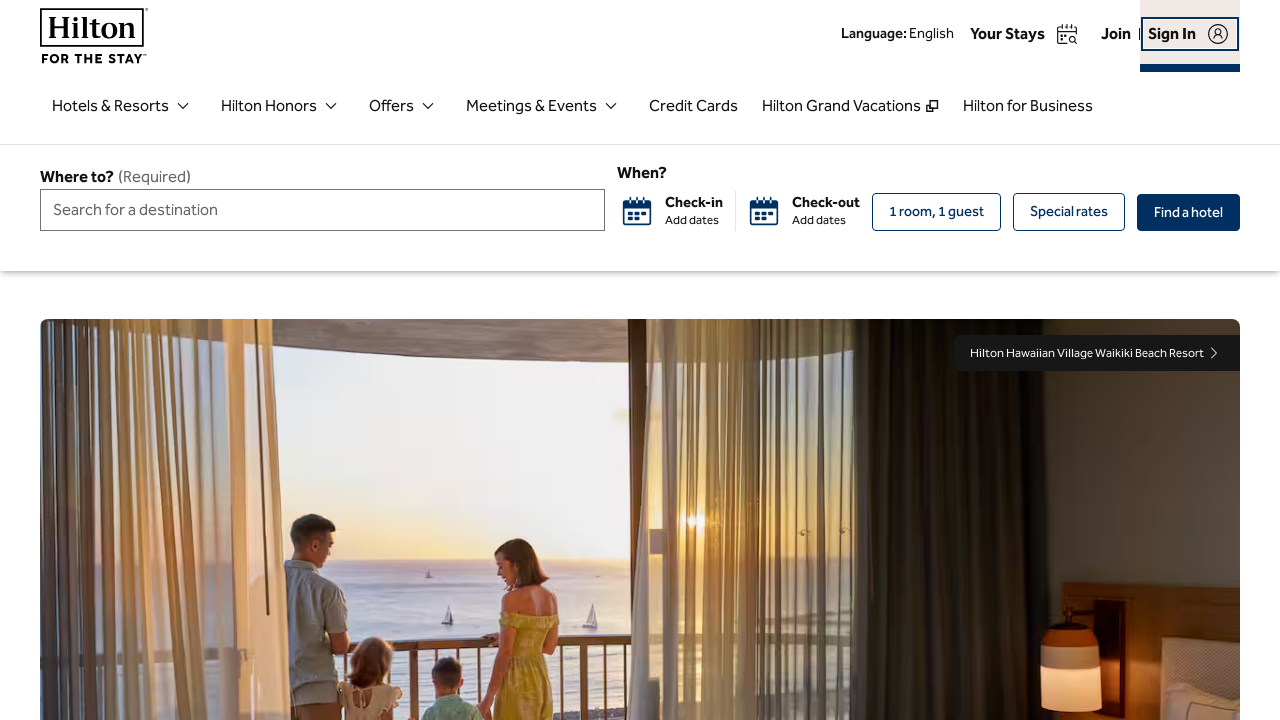